Tests auto-waiting behavior by clicking an AJAX button and waiting for the success element to appear, then verifying its text content using allTextContents()

Starting URL: http://uitestingplayground.com/ajax

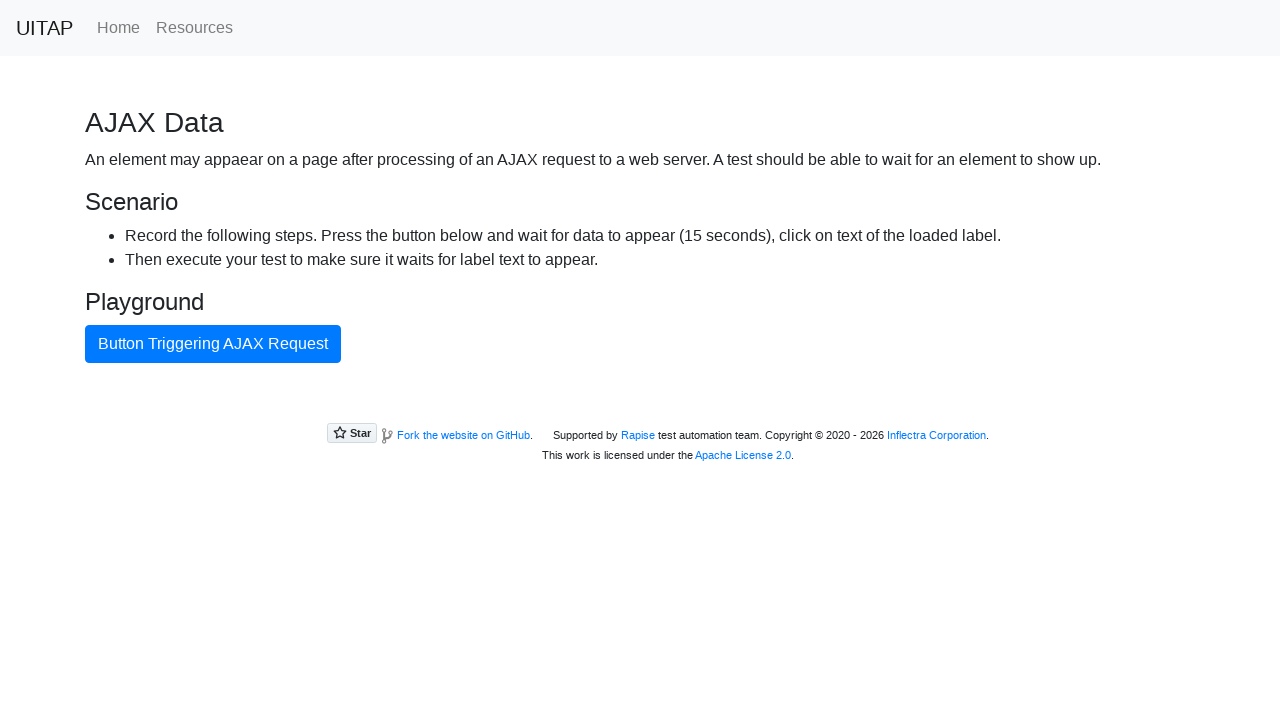

Clicked AJAX button to trigger request at (213, 344) on internal:text="Button Triggering AJAX Request"i
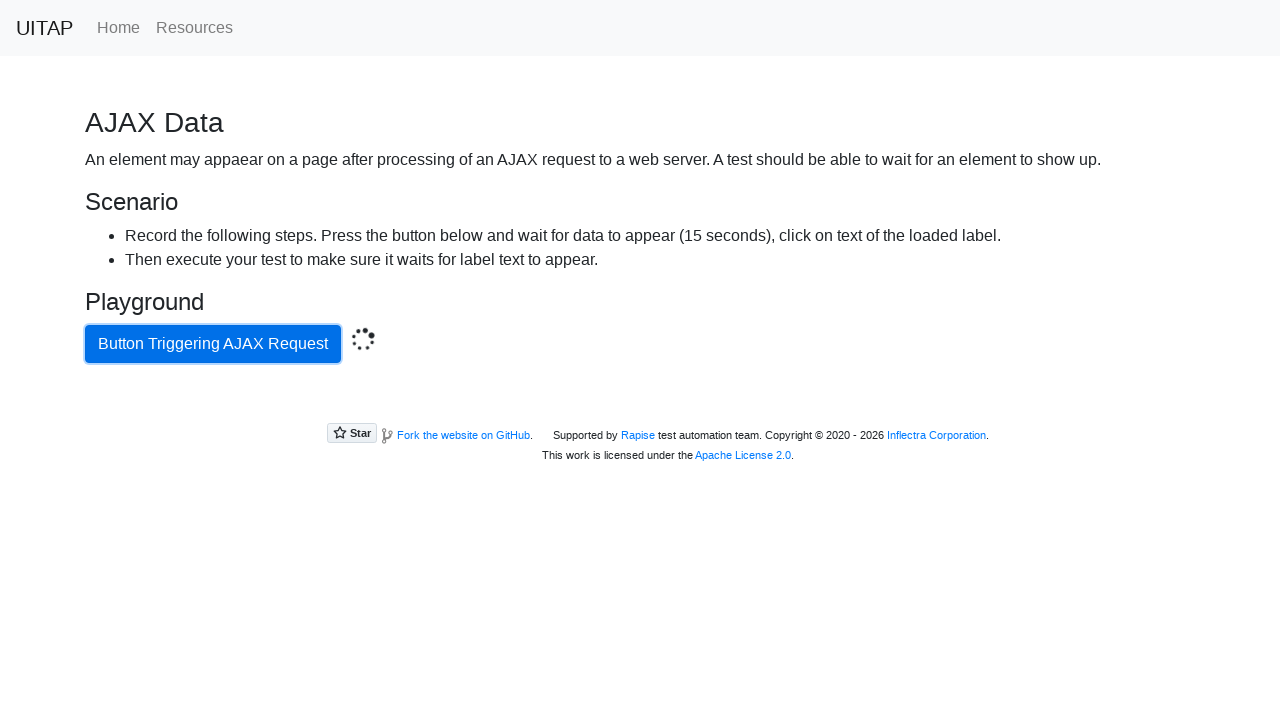

Success element appeared after AJAX request completed
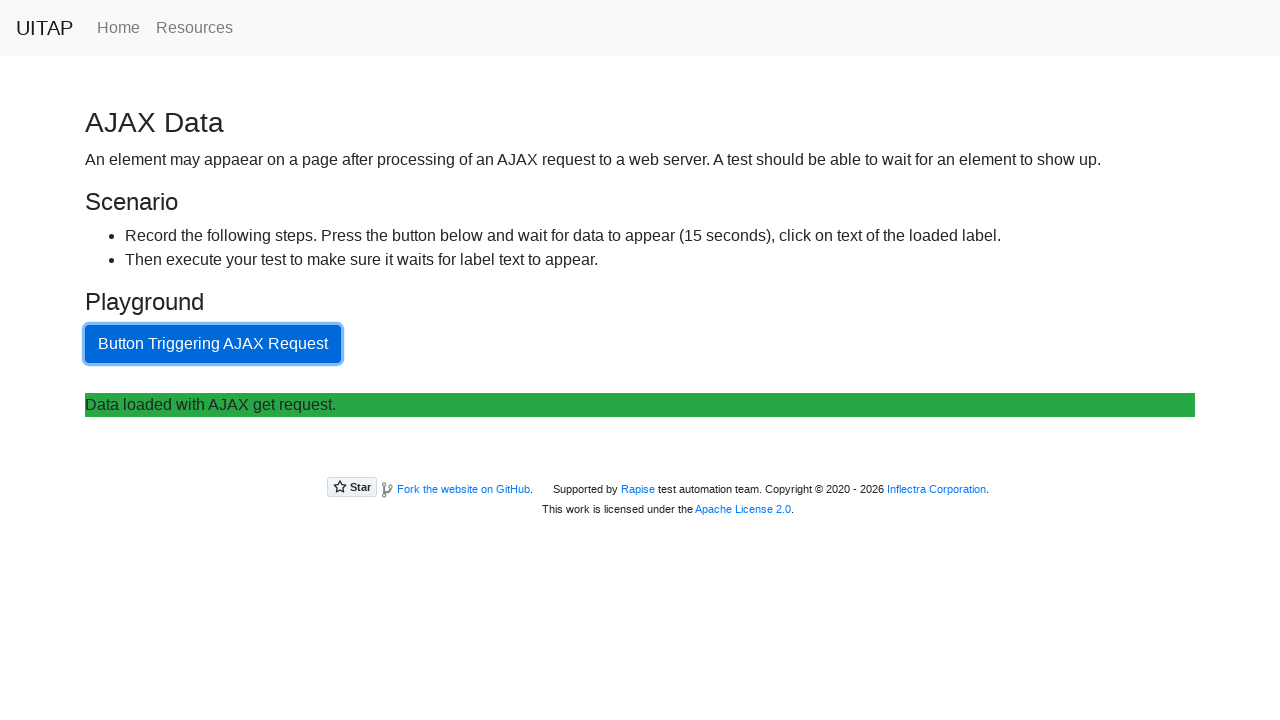

Retrieved text content from success element
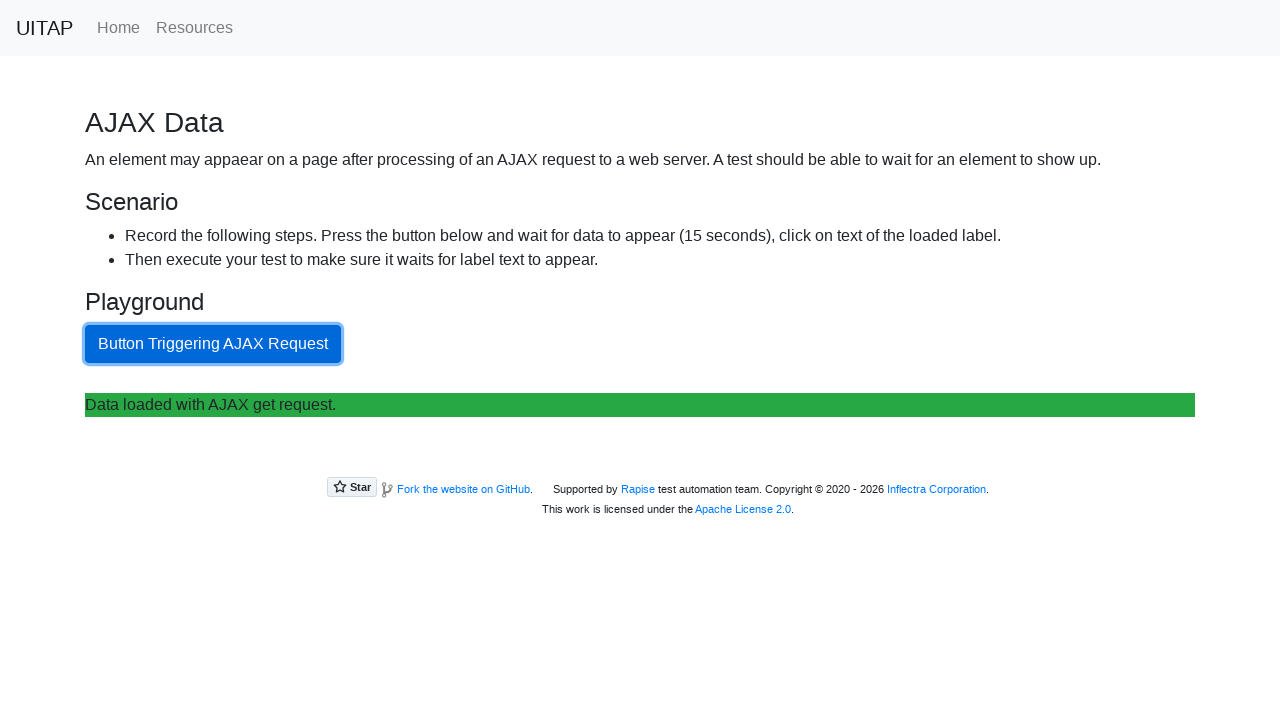

Verified success message 'Data loaded with AJAX get request.' is present
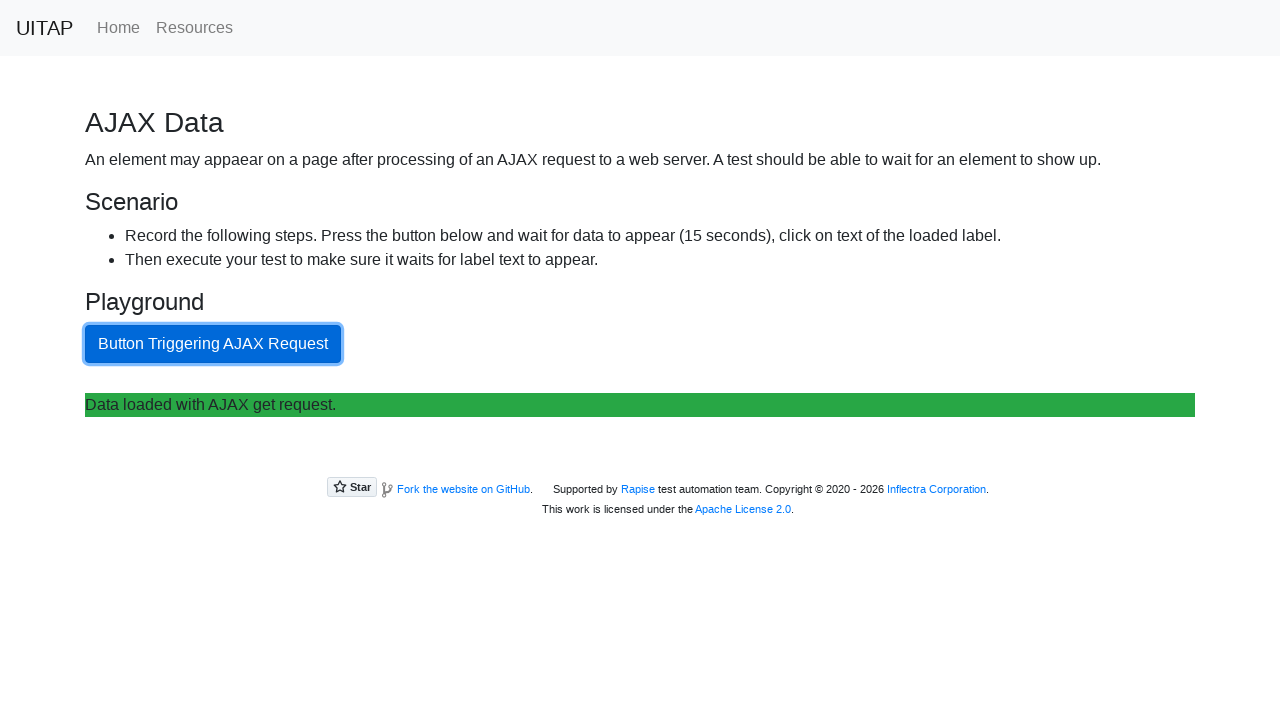

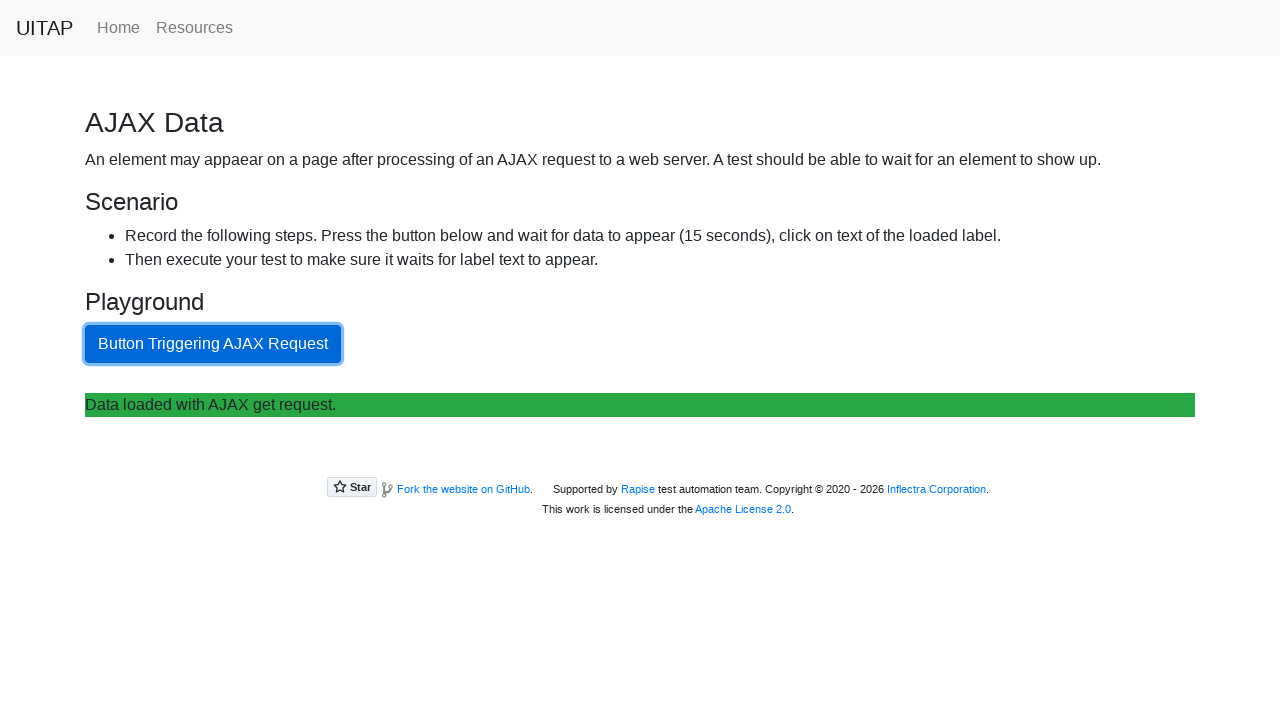